Tests radio button functionality by iterating through a group of radio buttons, clicking each one to verify they can be selected and that only one can be selected at a time.

Starting URL: http://www.echoecho.com/htmlforms10.htm

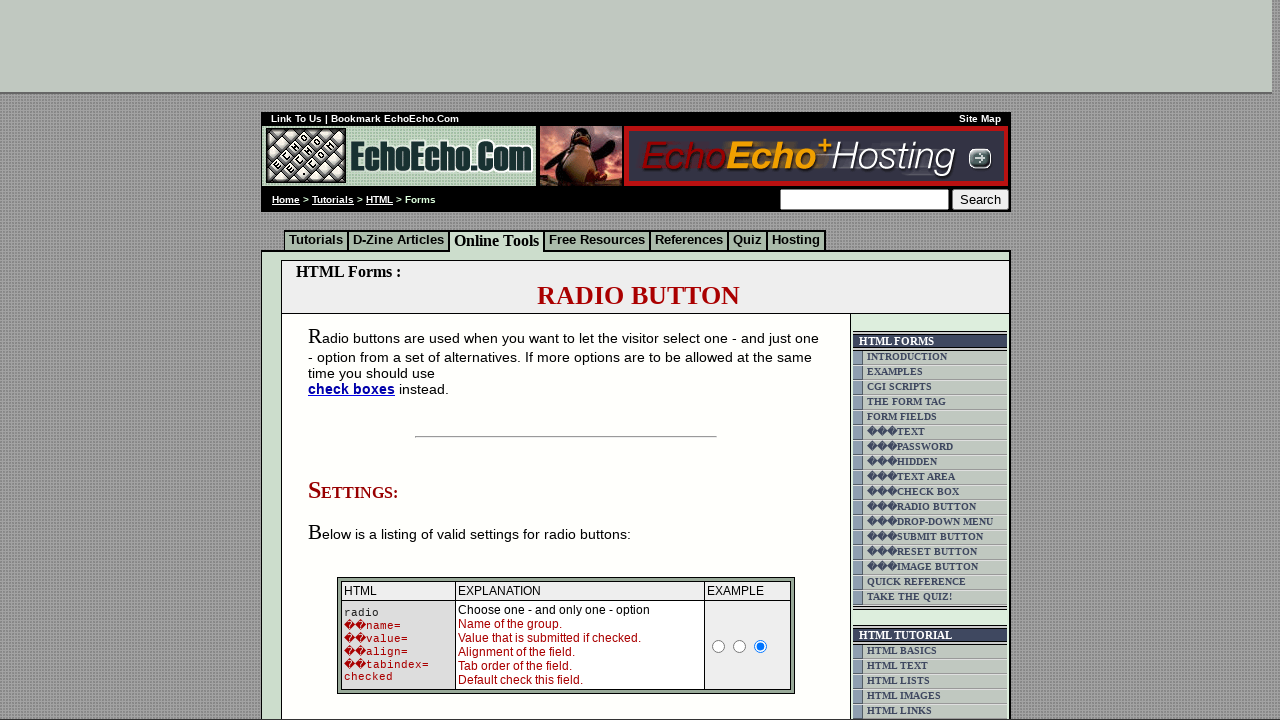

Waited for radio button table to load
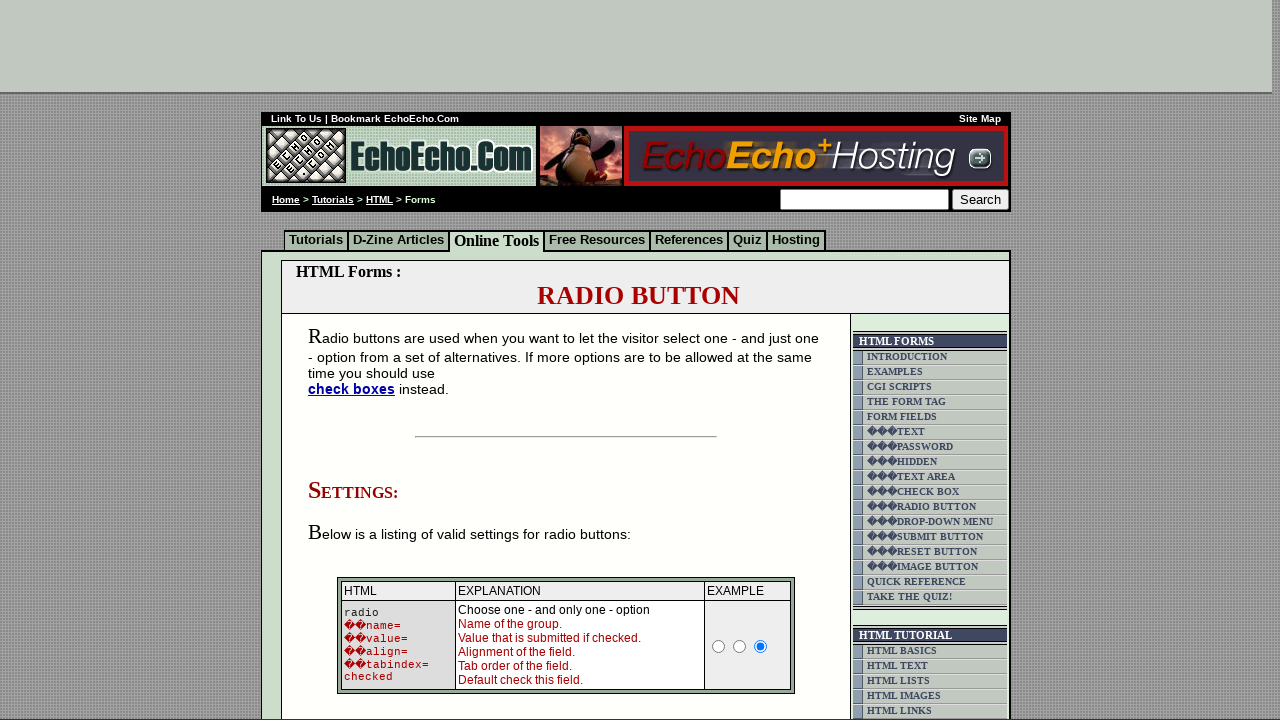

Located radio button container table
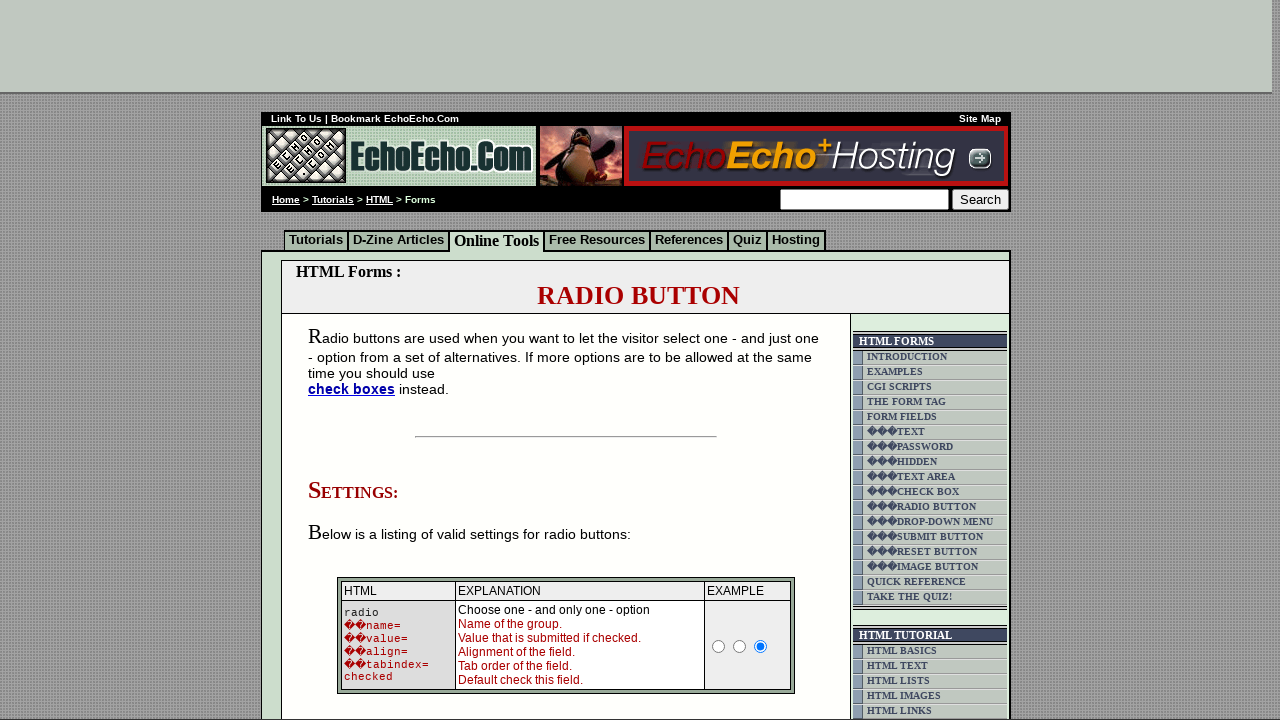

Located all radio buttons in group1
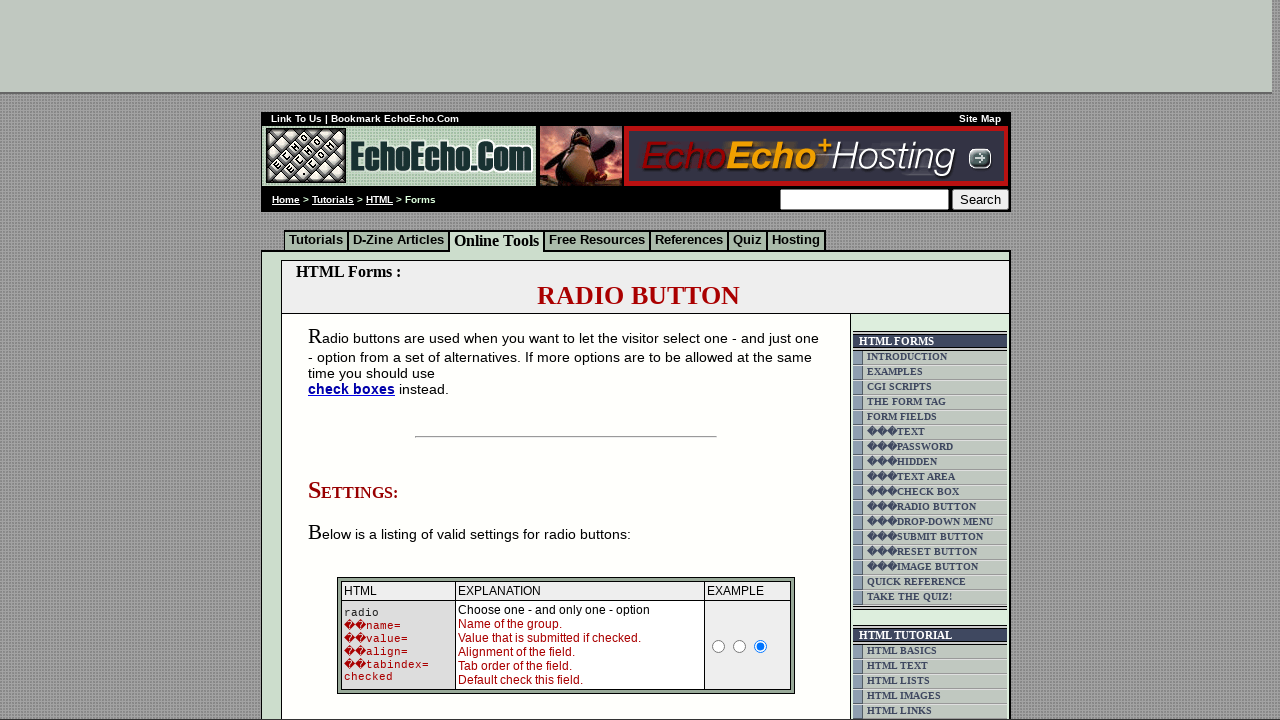

Found 3 radio buttons in the group
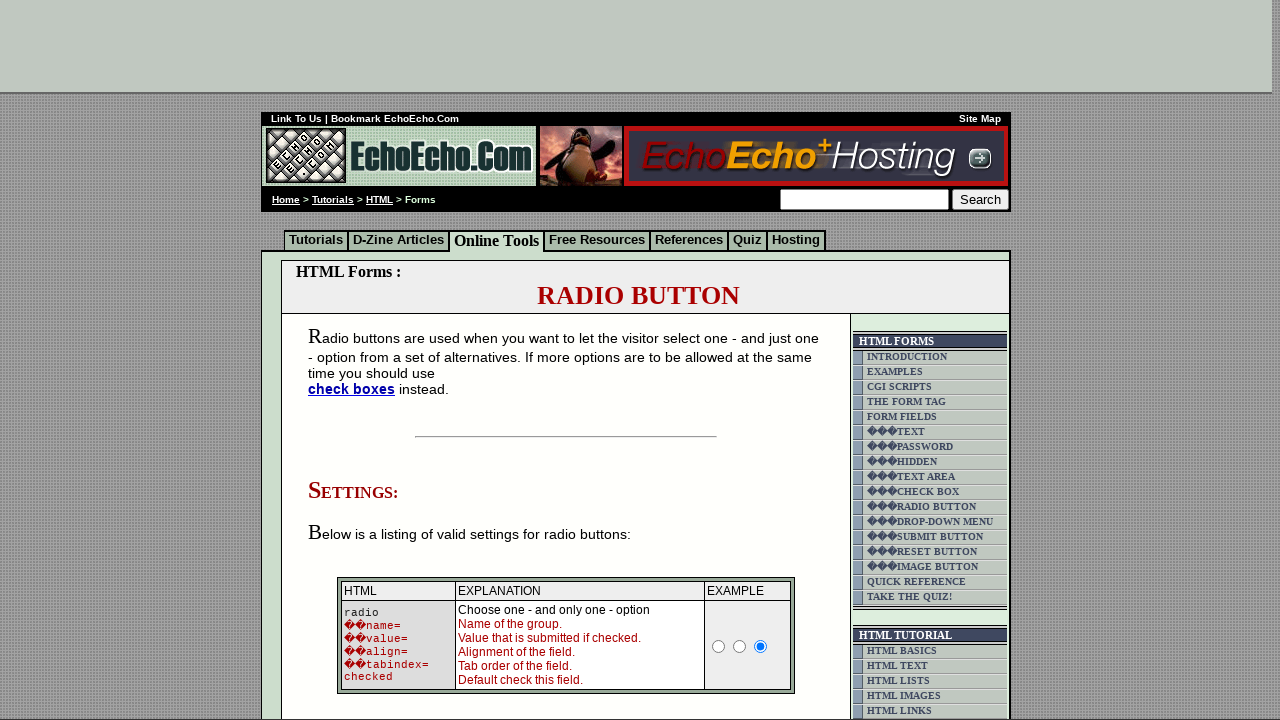

Clicked radio button 1 of 3 at (356, 360) on body > div:nth-child(2) table:nth-of-type(9) >> input[name='group1'] >> nth=0
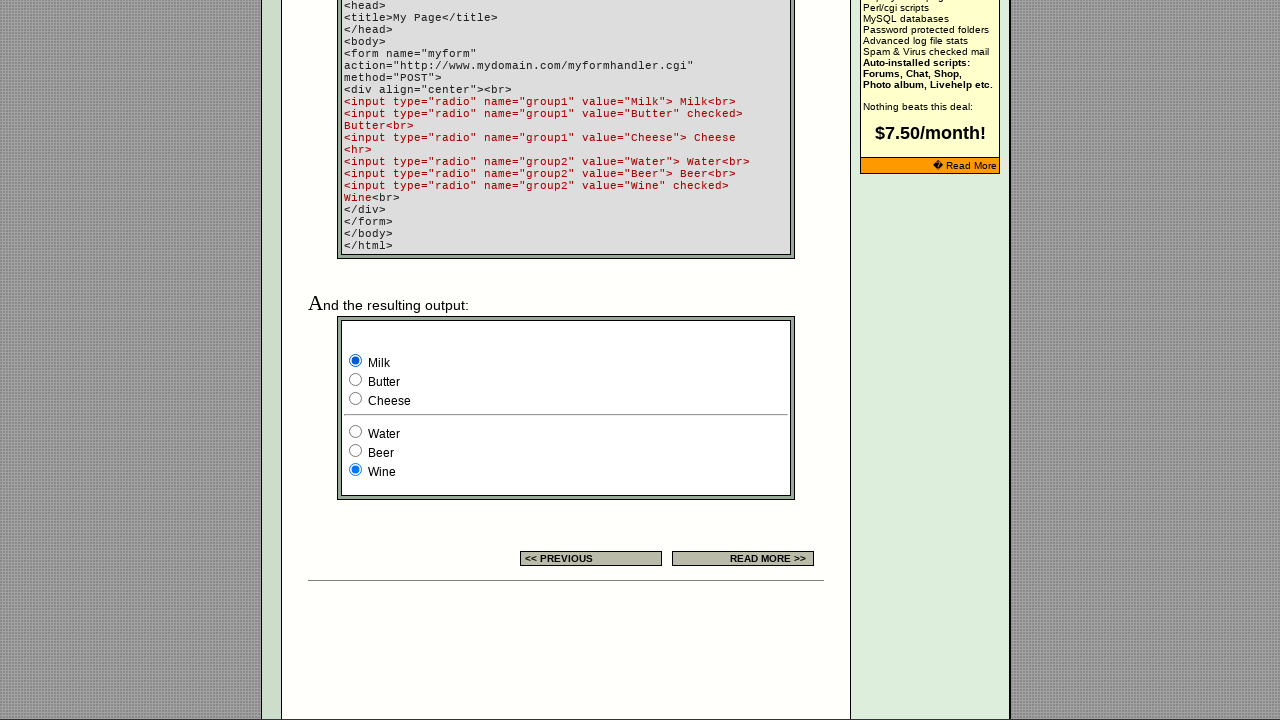

Waited for radio button 1 selection to register
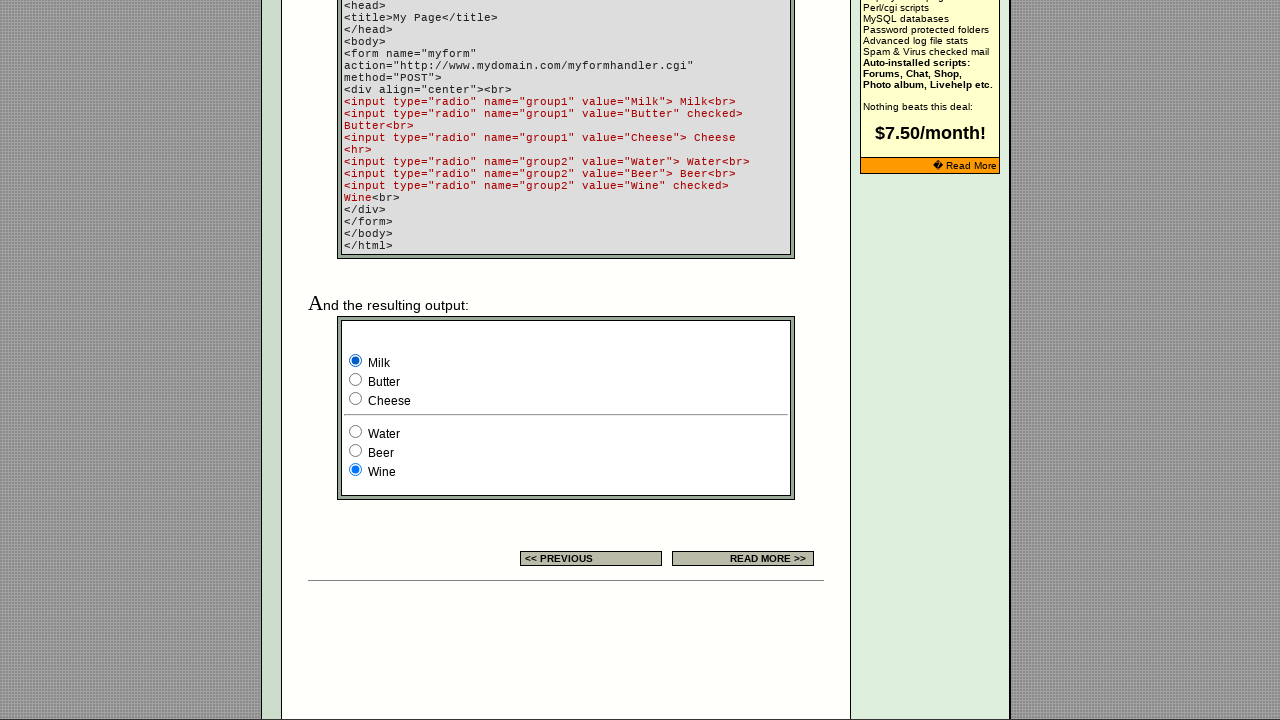

Clicked radio button 2 of 3 at (356, 380) on body > div:nth-child(2) table:nth-of-type(9) >> input[name='group1'] >> nth=1
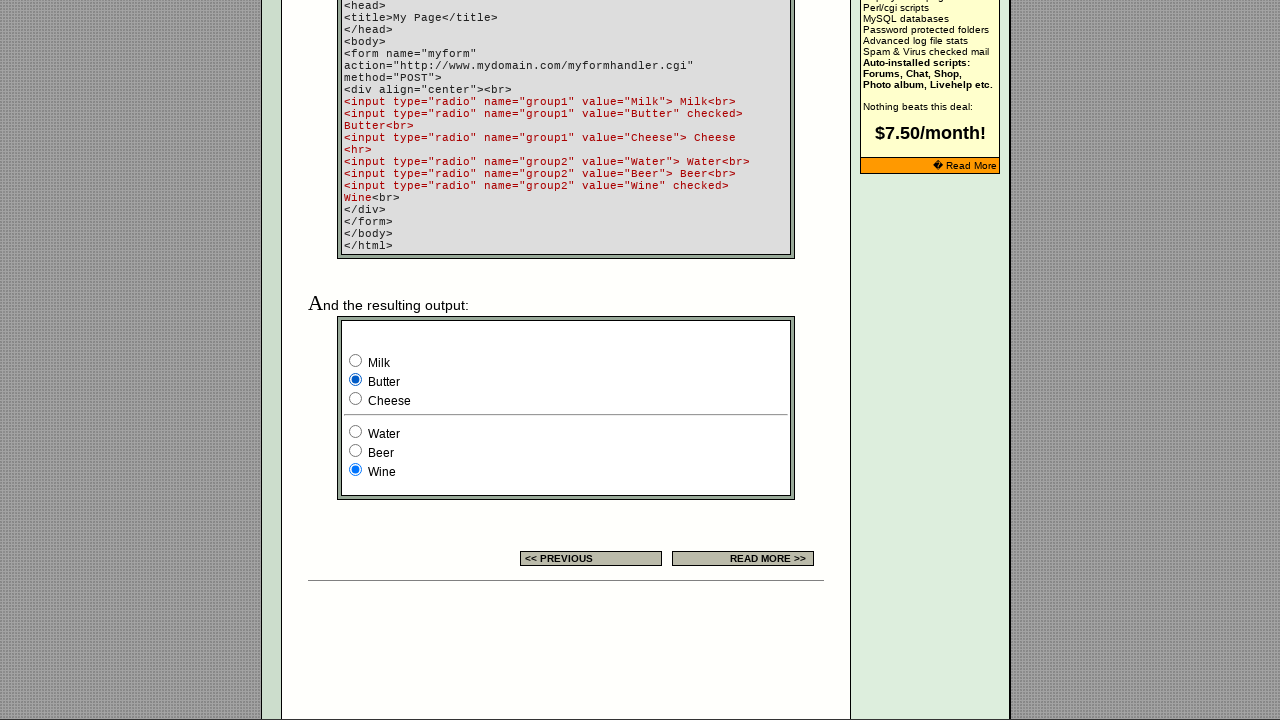

Waited for radio button 2 selection to register
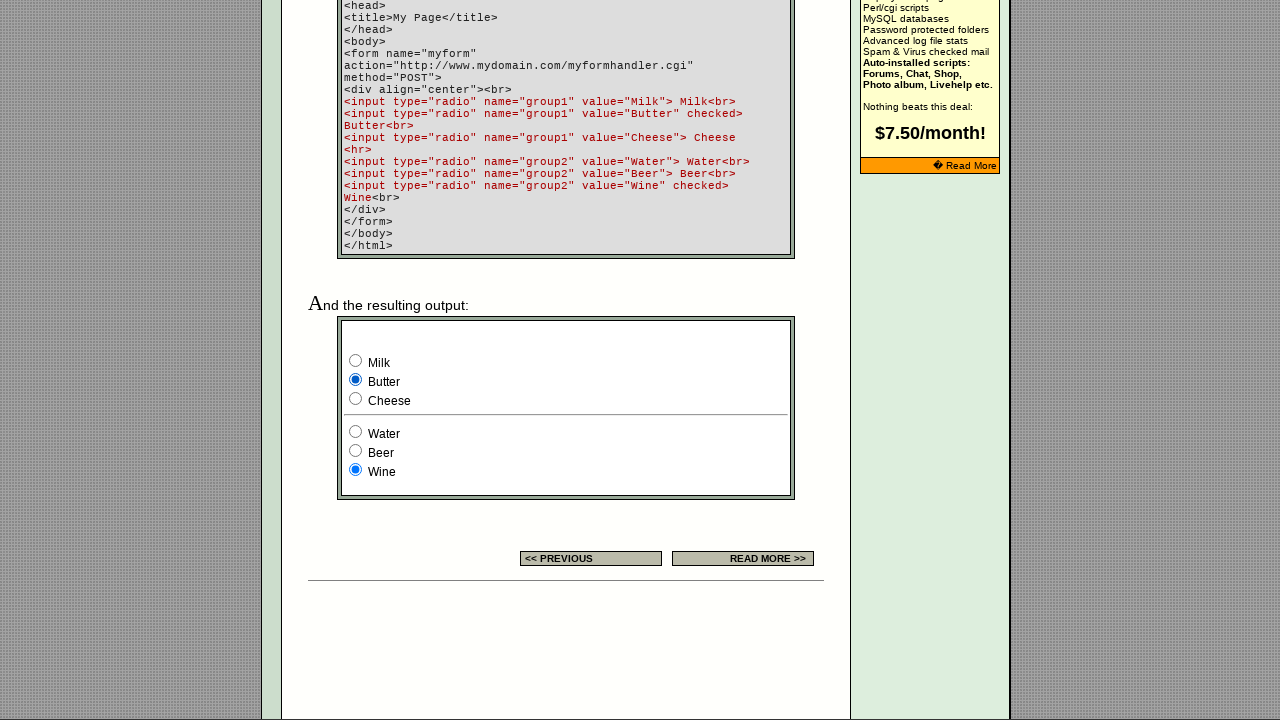

Clicked radio button 3 of 3 at (356, 398) on body > div:nth-child(2) table:nth-of-type(9) >> input[name='group1'] >> nth=2
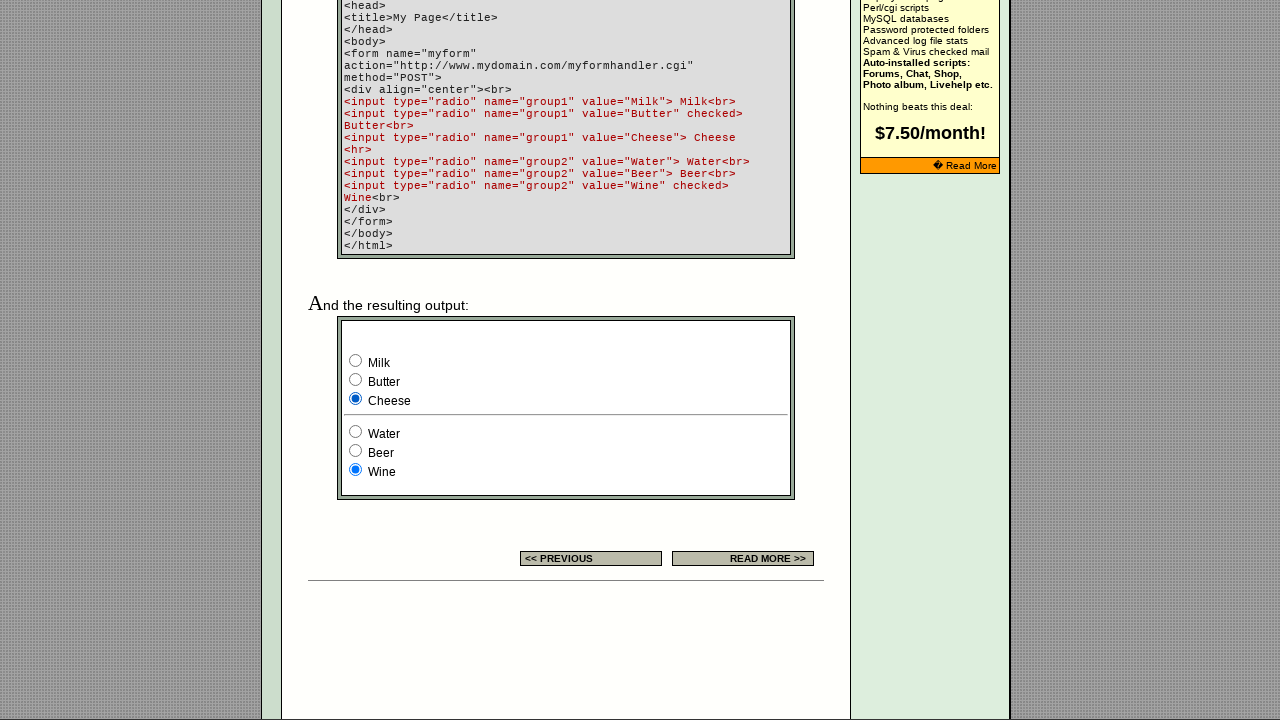

Waited for radio button 3 selection to register
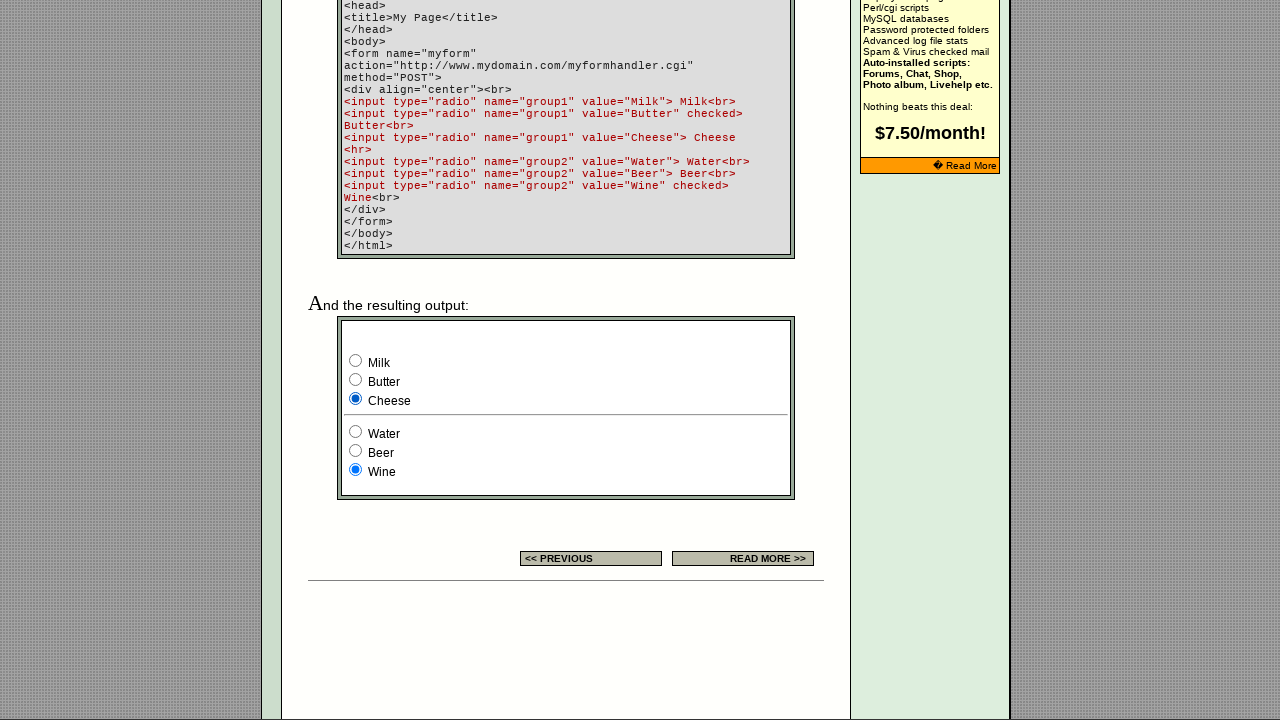

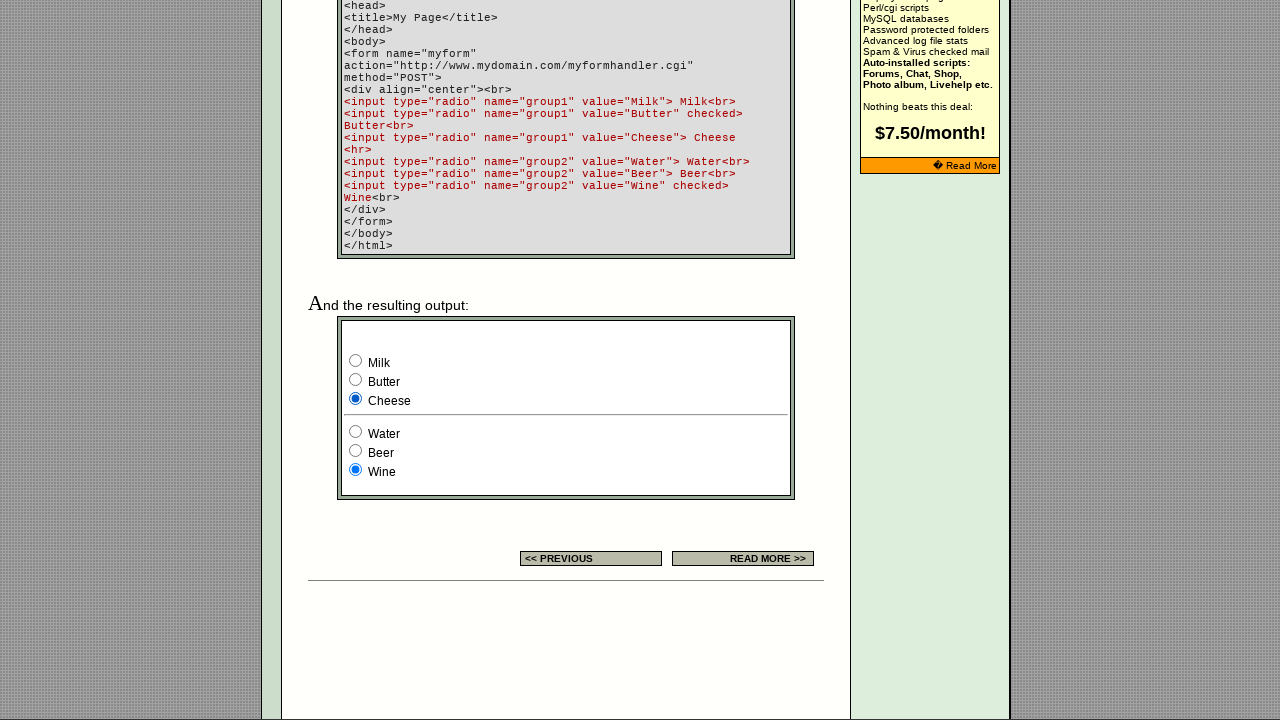